Tests a registration form by filling in first name, last name, address, and email fields on a demo automation testing site.

Starting URL: http://demo.automationtesting.in/Register.html

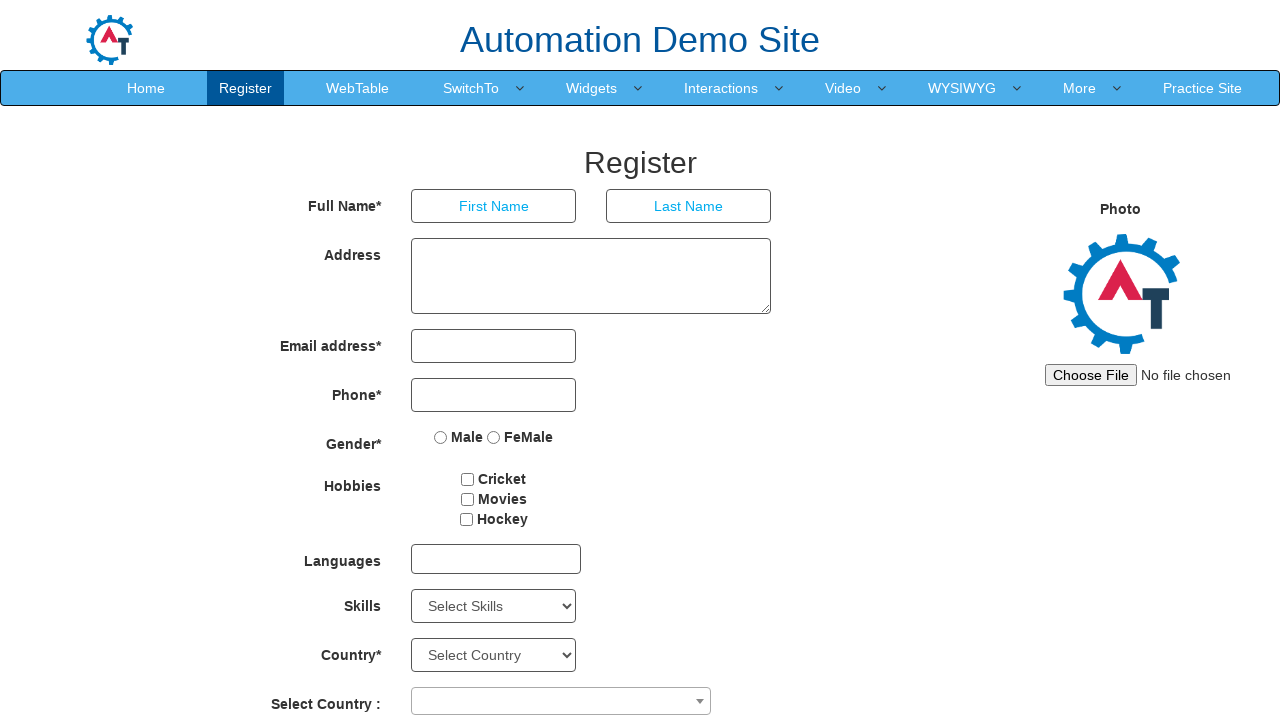

Filled first name field with 'sumathi' on input[placeholder='First Name']
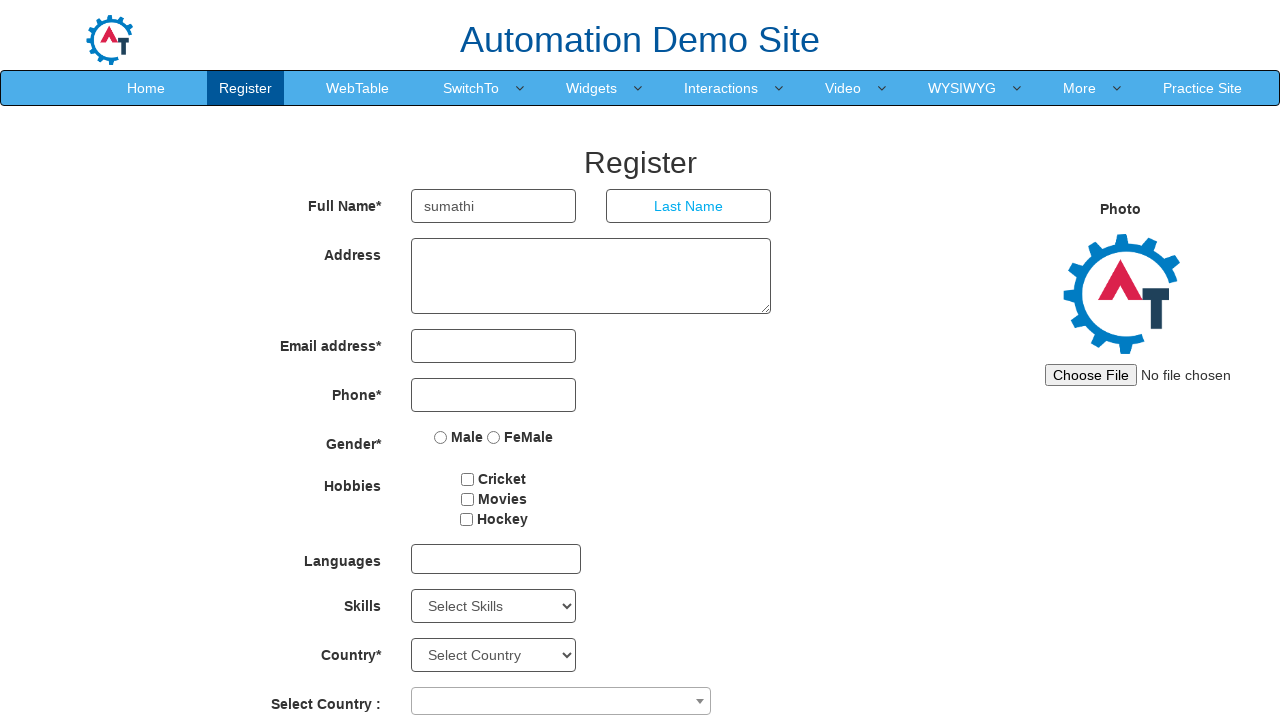

Filled last name field with 'pandian' on input[placeholder='Last Name']
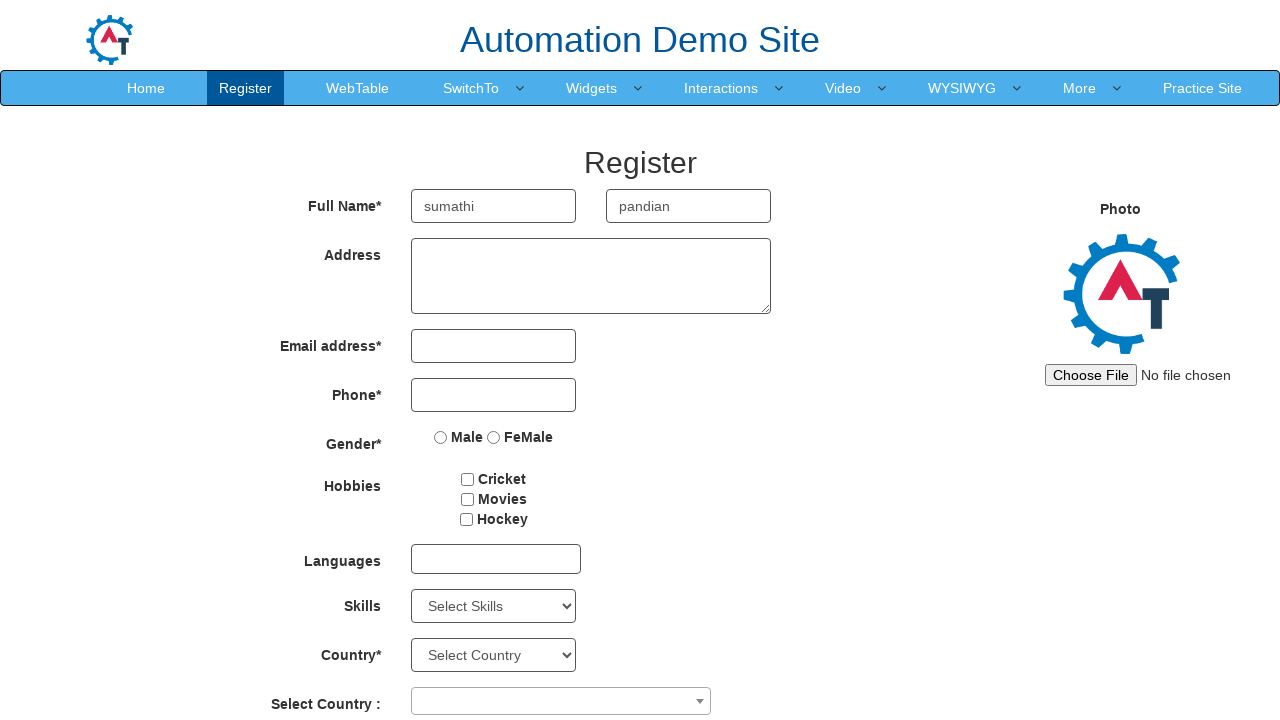

Filled address field with '15 Anna nagar' on textarea[ng-model='Adress']
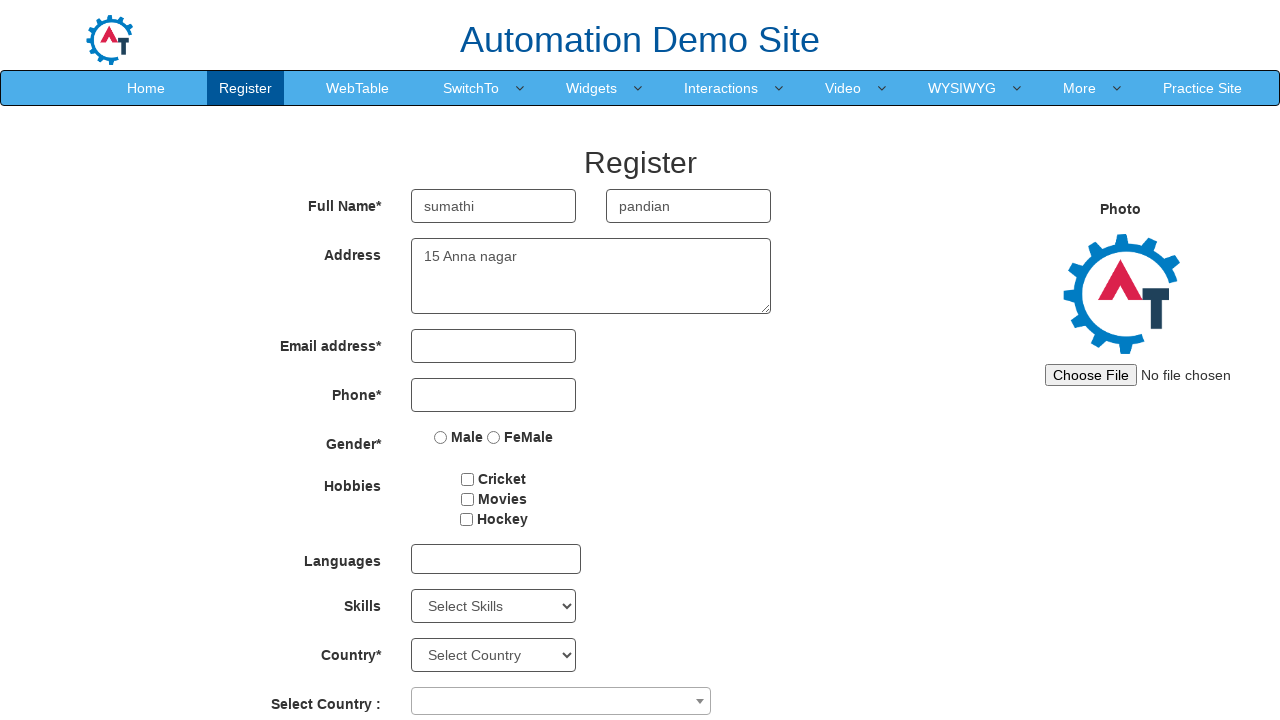

Filled email field with 'sumathi@gmail.com' on input[type='email']
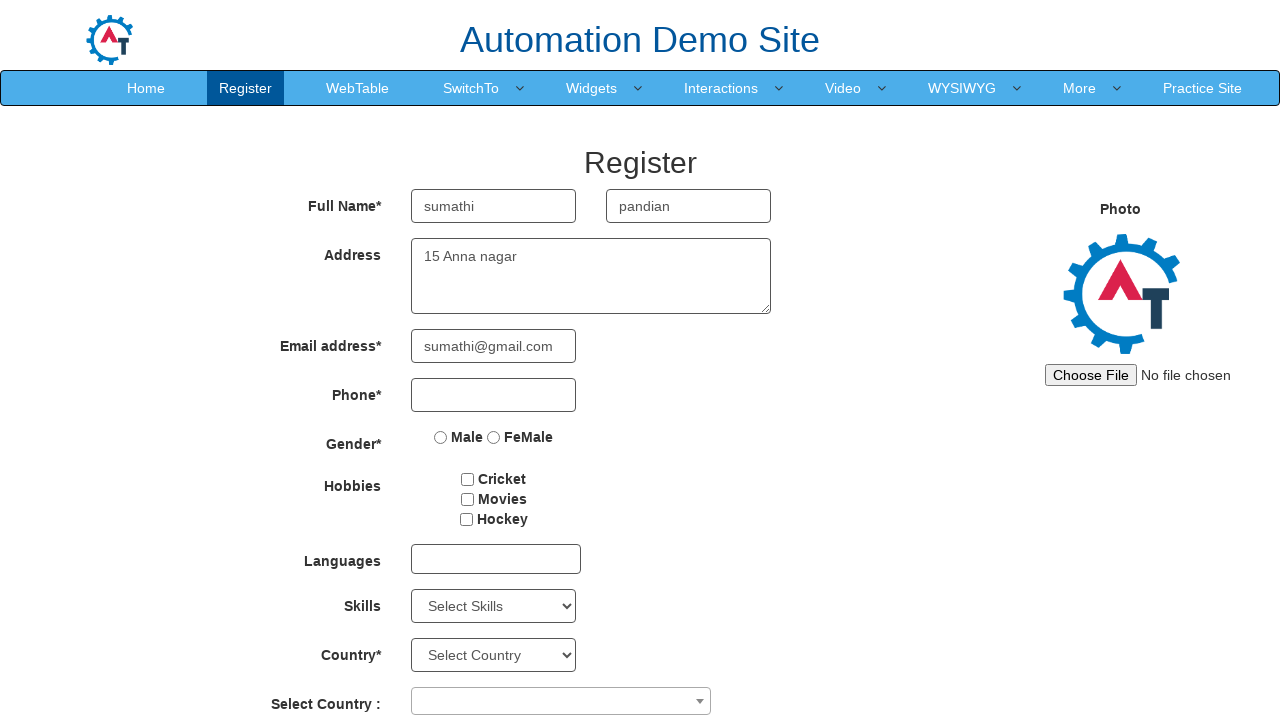

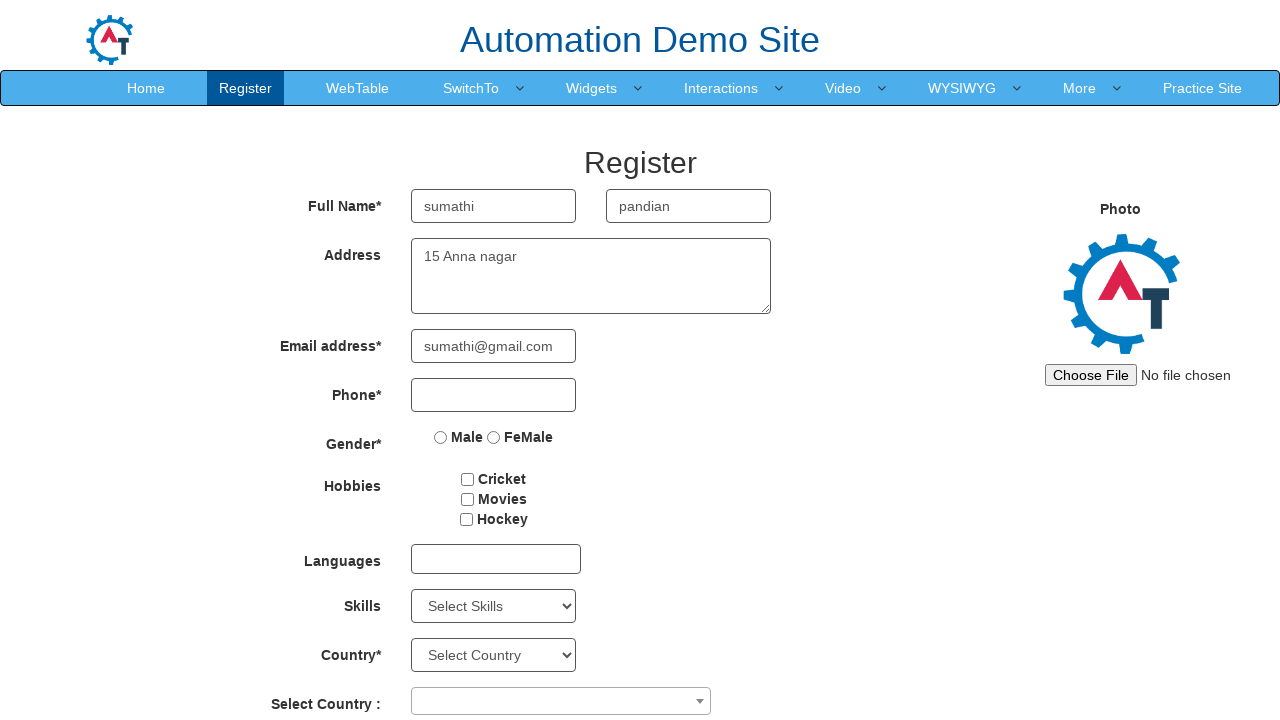